Navigates to the ZLTI homepage and verifies that anchor links are present on the page.

Starting URL: https://www.zlti.com/

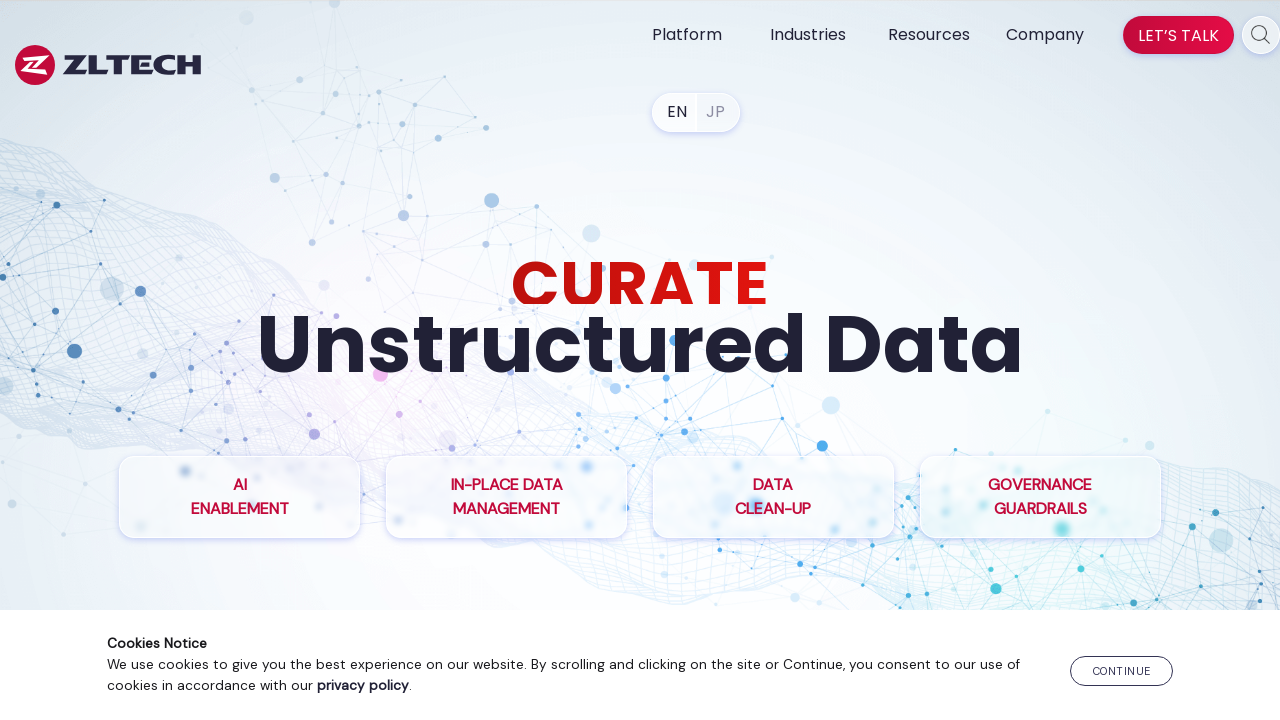

Navigated to ZLTI homepage
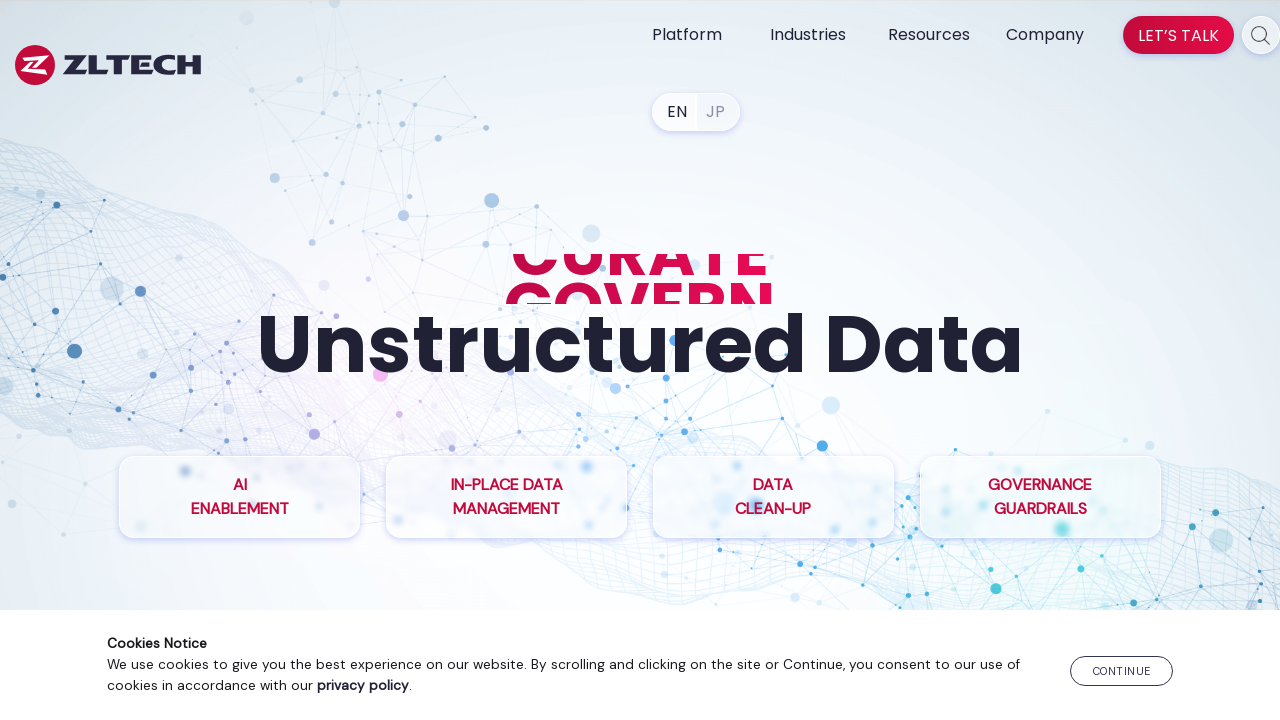

Anchor elements loaded on the page
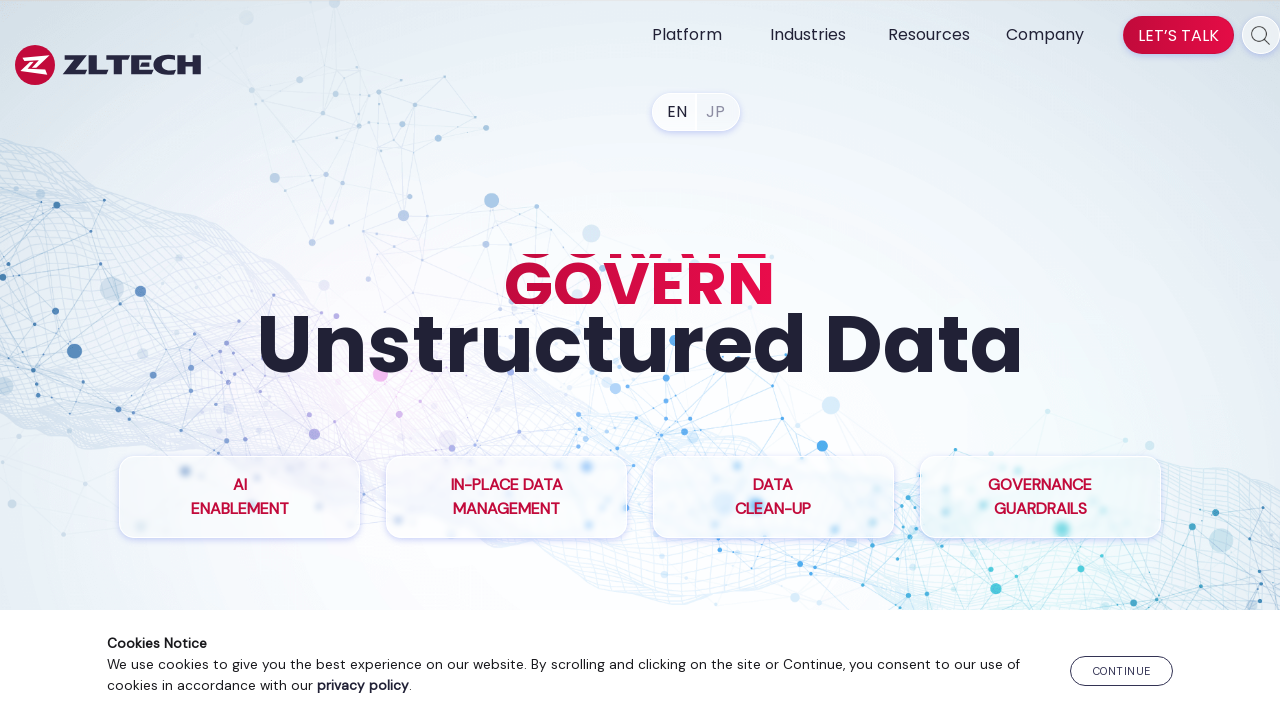

Found 79 anchor links on the page
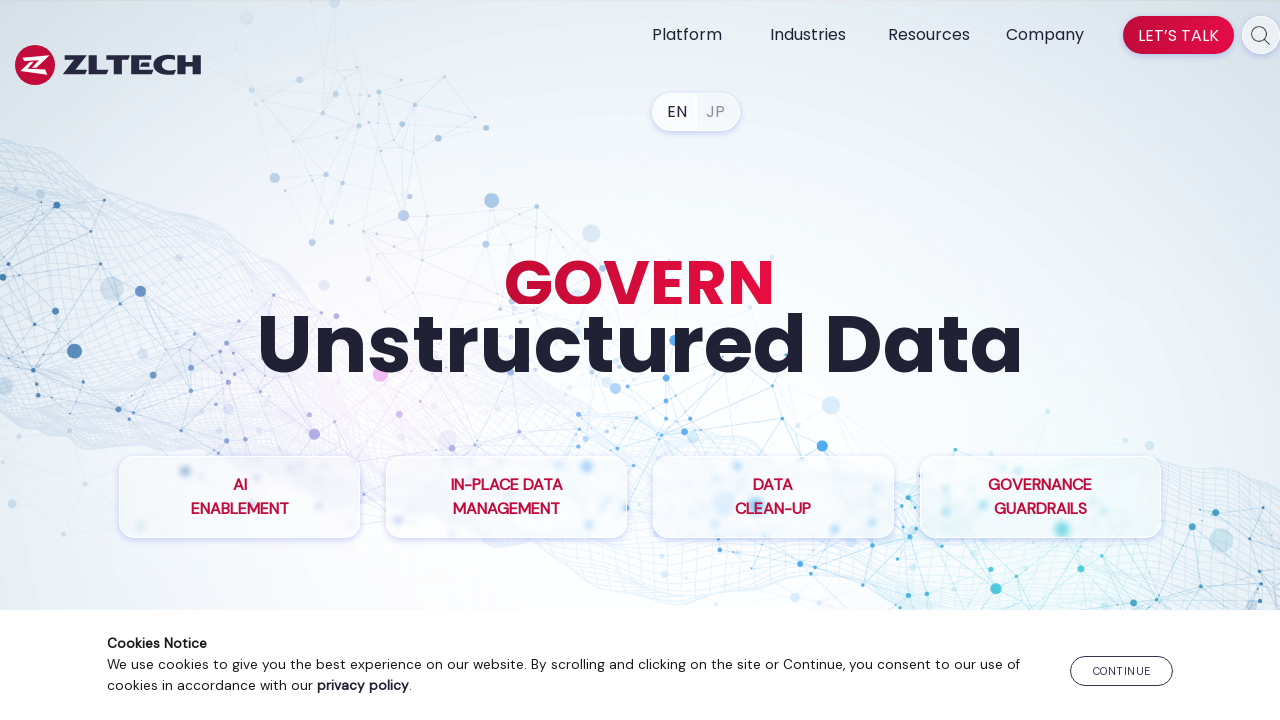

Verified that anchor links are present on the page
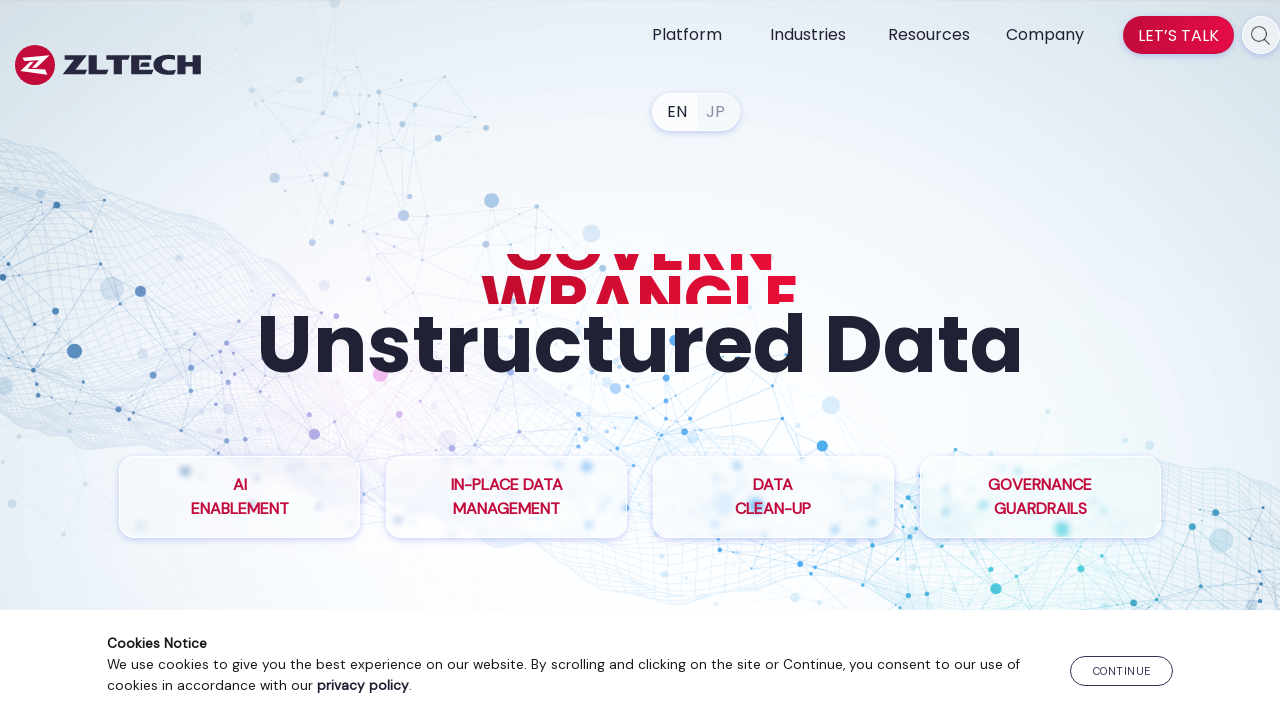

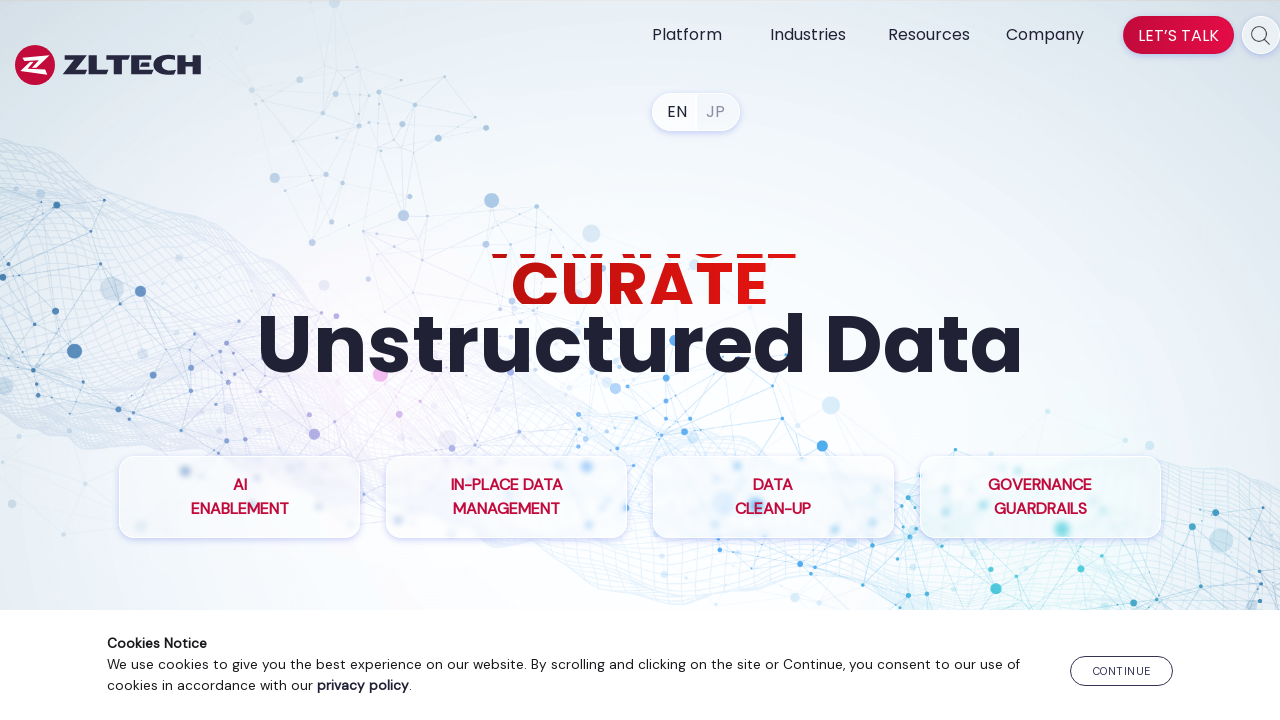